Tests JavaScript confirm dialog handling by clicking a button that triggers a JS confirm alert and then accepting it

Starting URL: https://the-internet.herokuapp.com/javascript_alerts

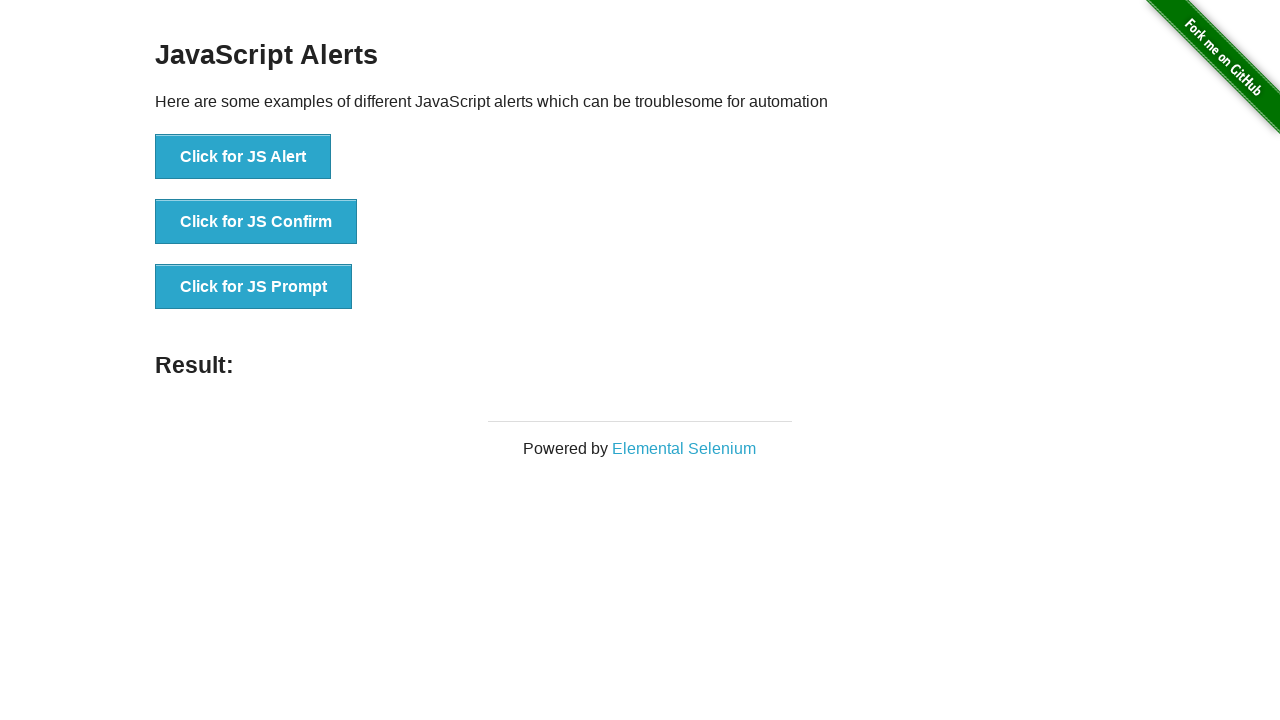

Set up dialog handler to accept confirm dialogs
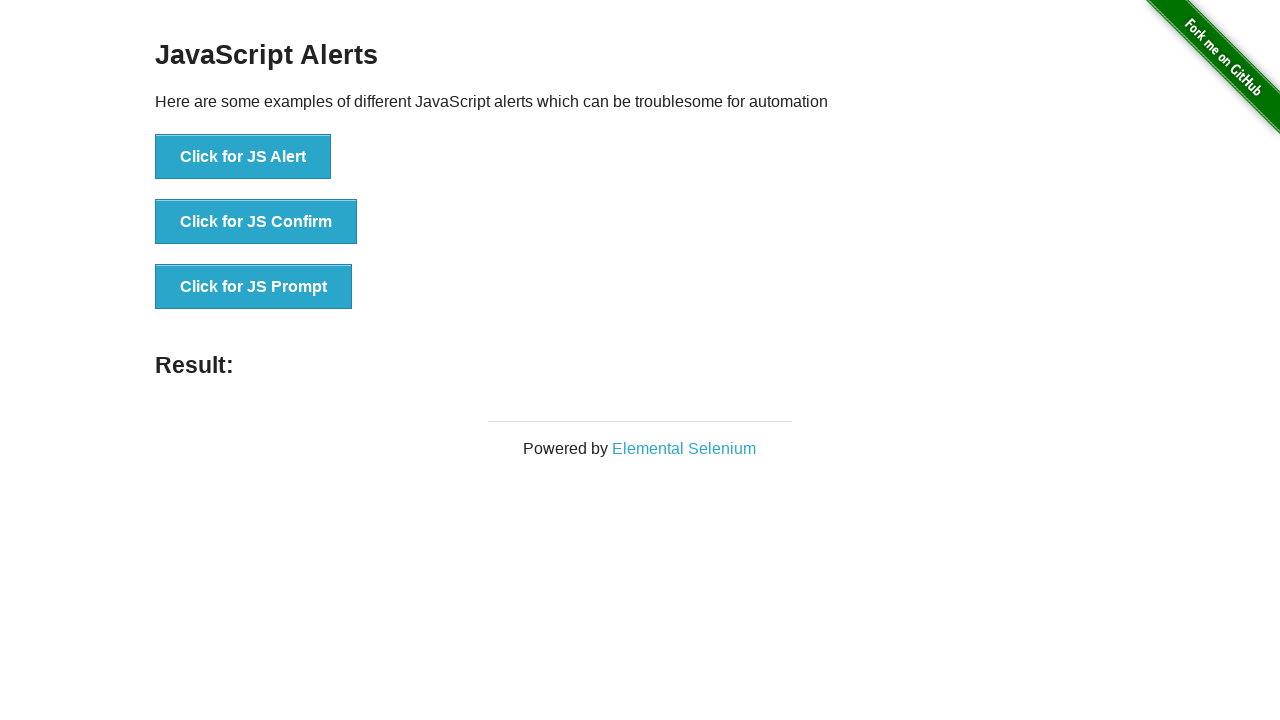

Clicked button to trigger JS Confirm dialog at (256, 222) on xpath=//button[text()='Click for JS Confirm']
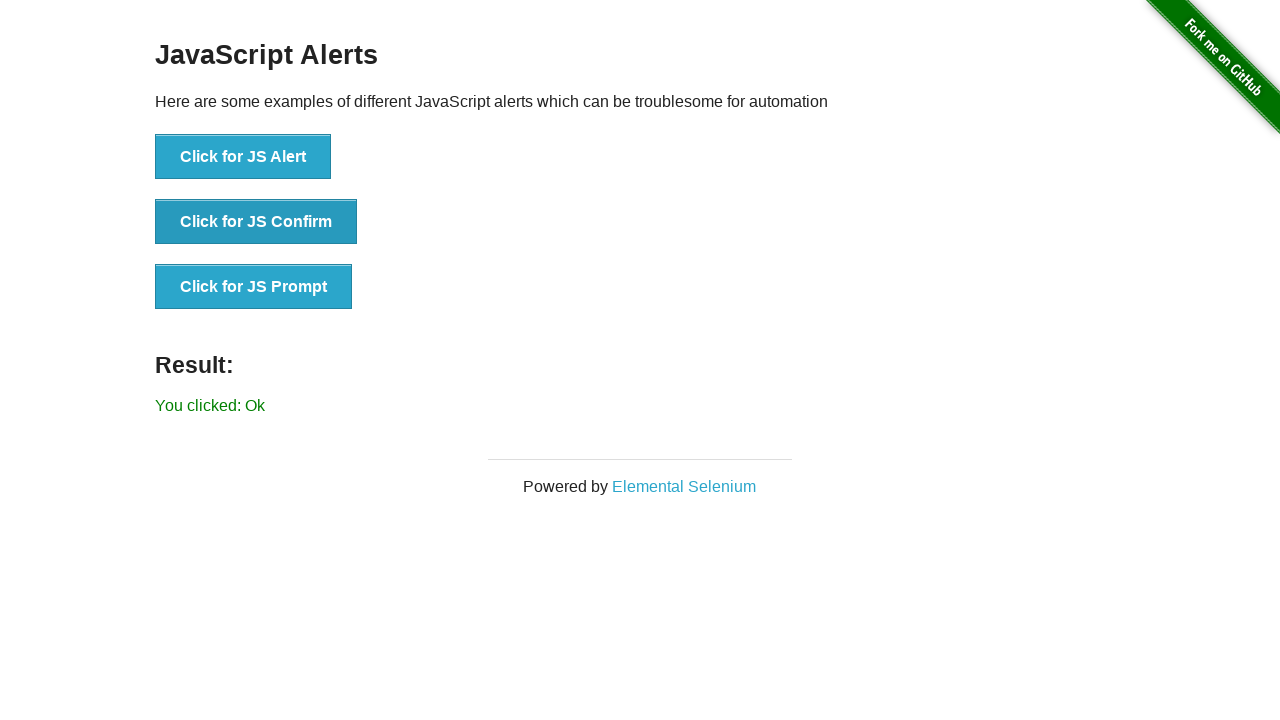

Confirmed dialog was accepted and result message displayed
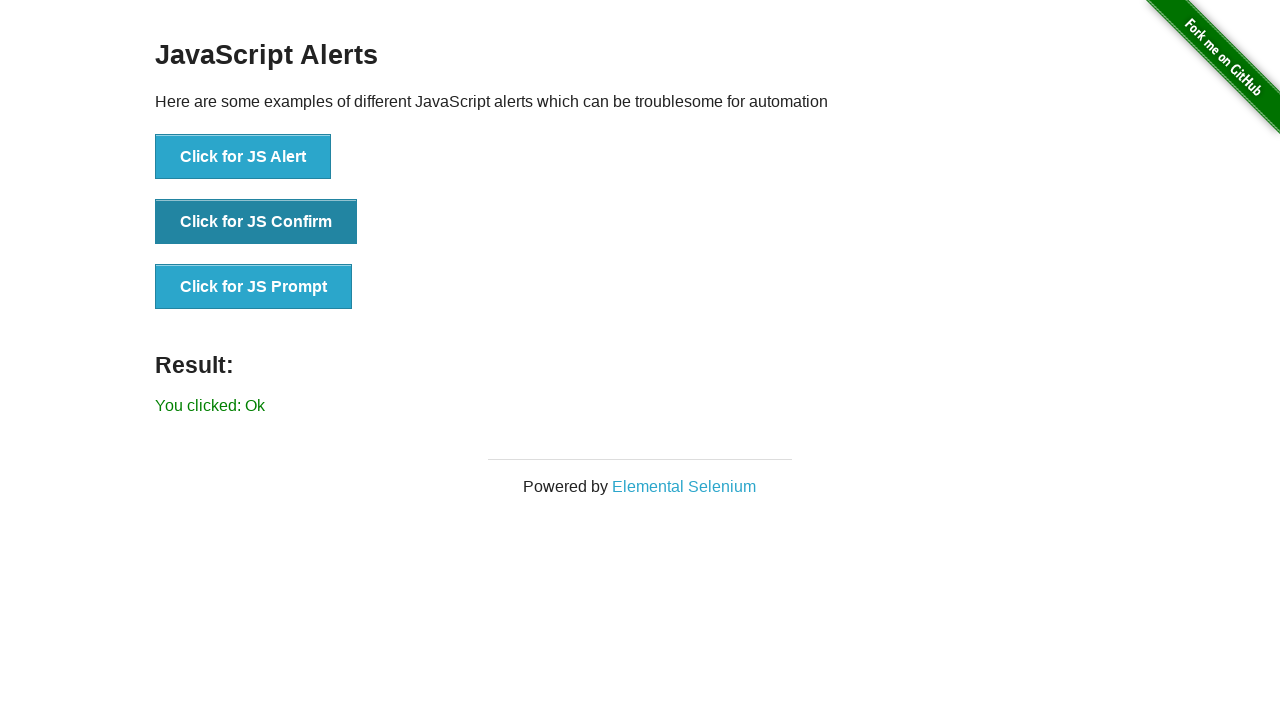

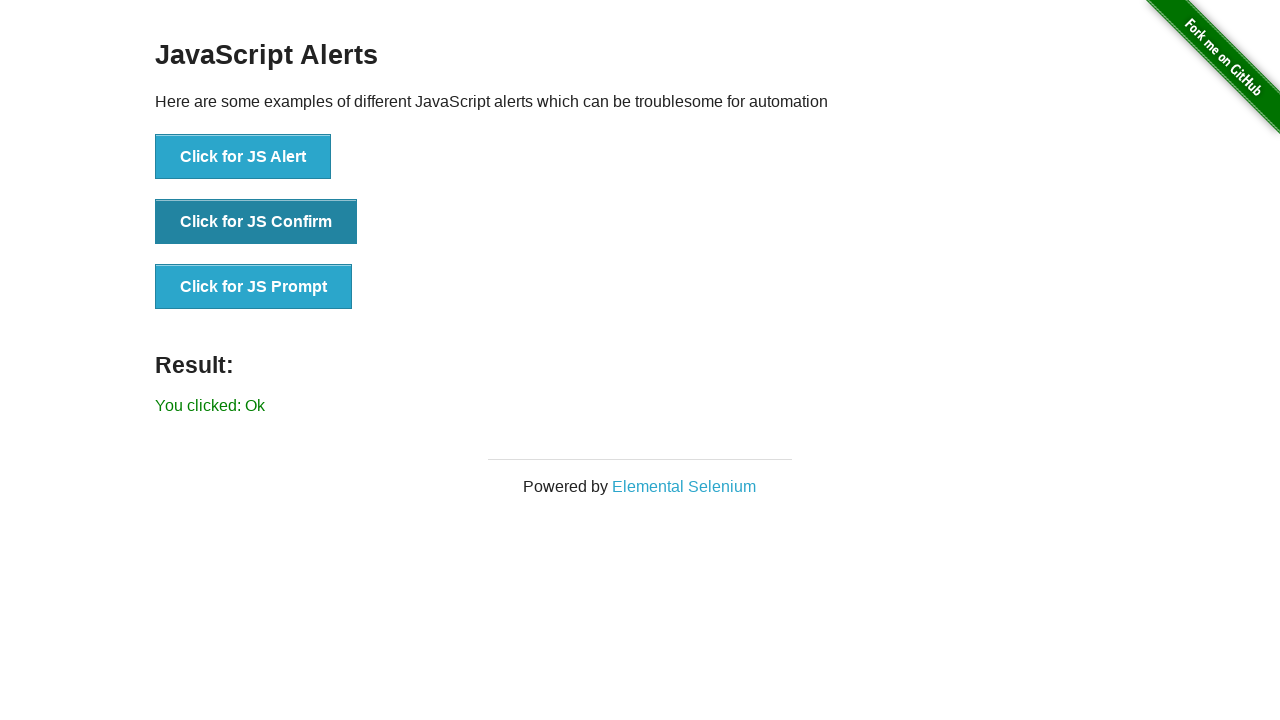